Tests the Progress Bar challenge by starting a progress bar, waiting until it reaches 75%, and then stopping it.

Starting URL: http://uitestingplayground.com/

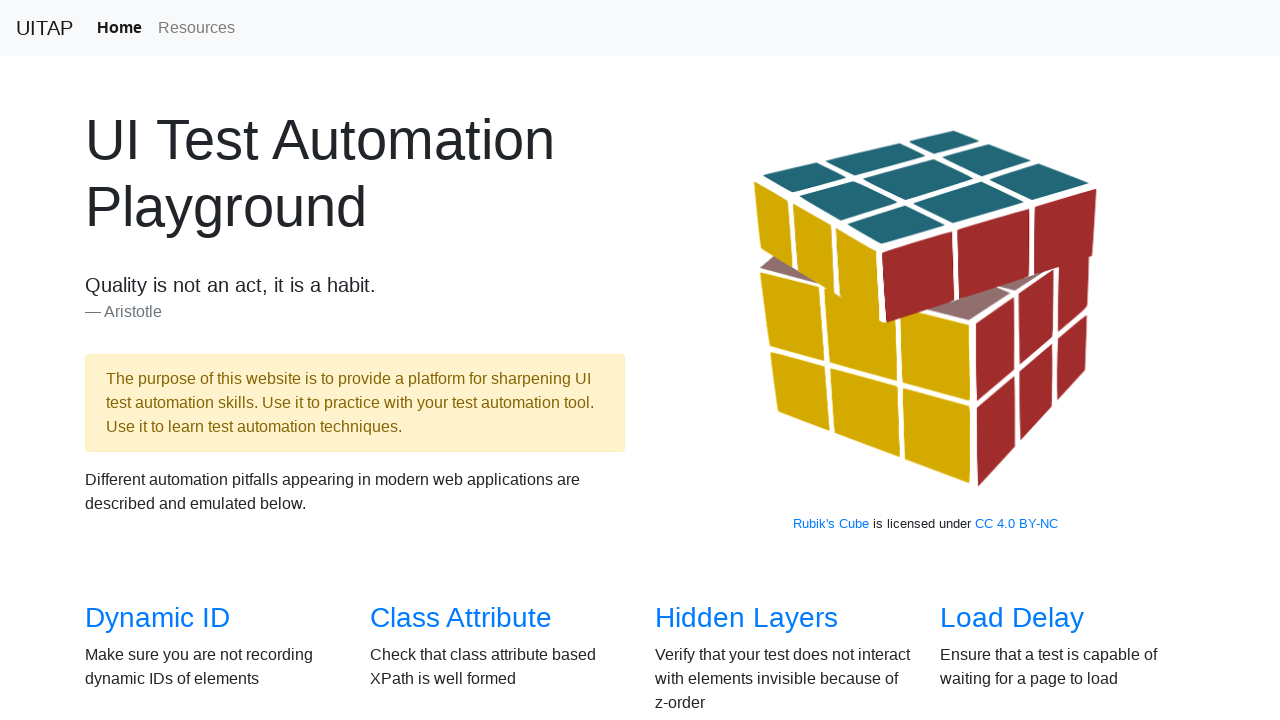

Clicked Progress Bar link to navigate to challenge at (1022, 361) on internal:role=link[name="Progress Bar"i]
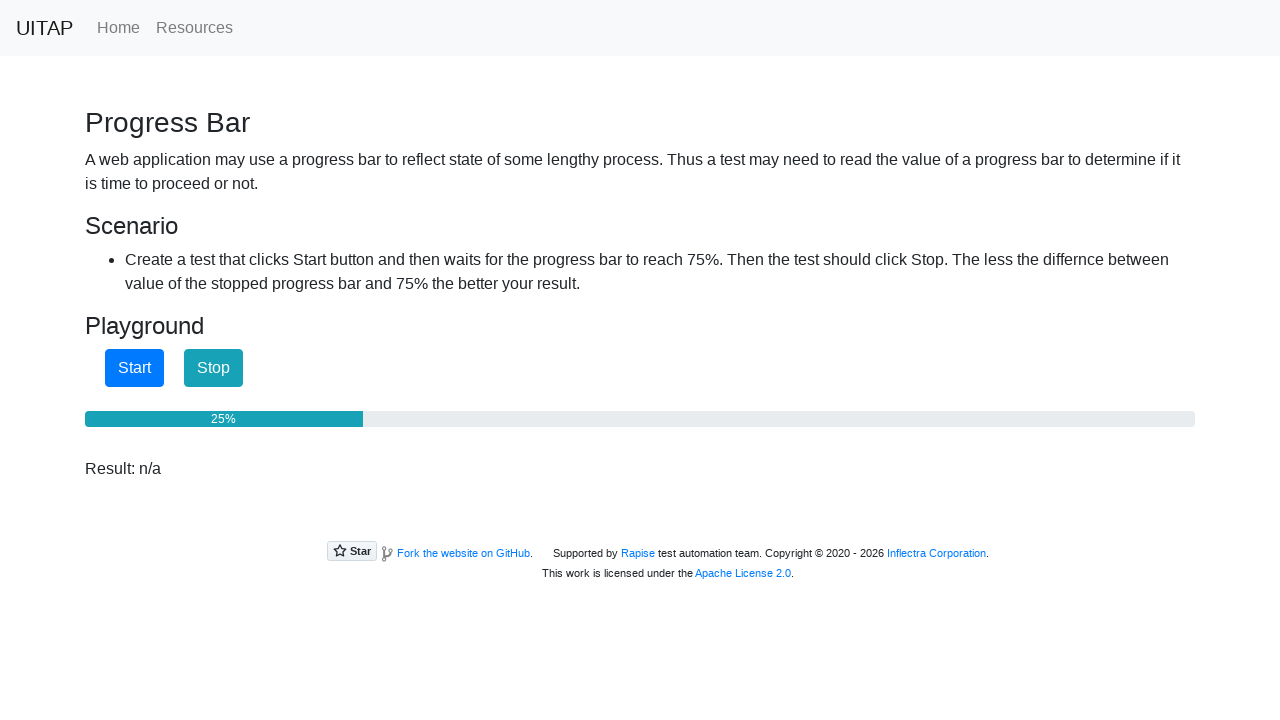

Clicked Start button to begin progress bar at (134, 368) on internal:role=button[name="Start"i]
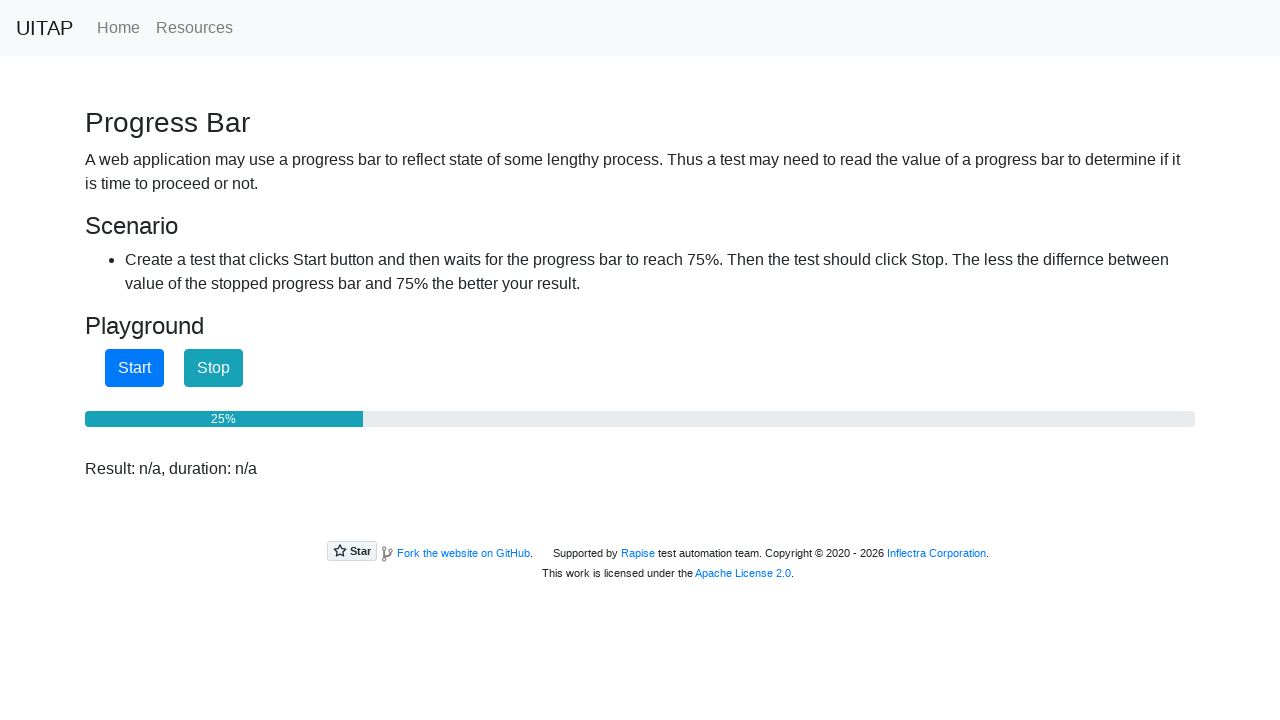

Progress bar reached 75%
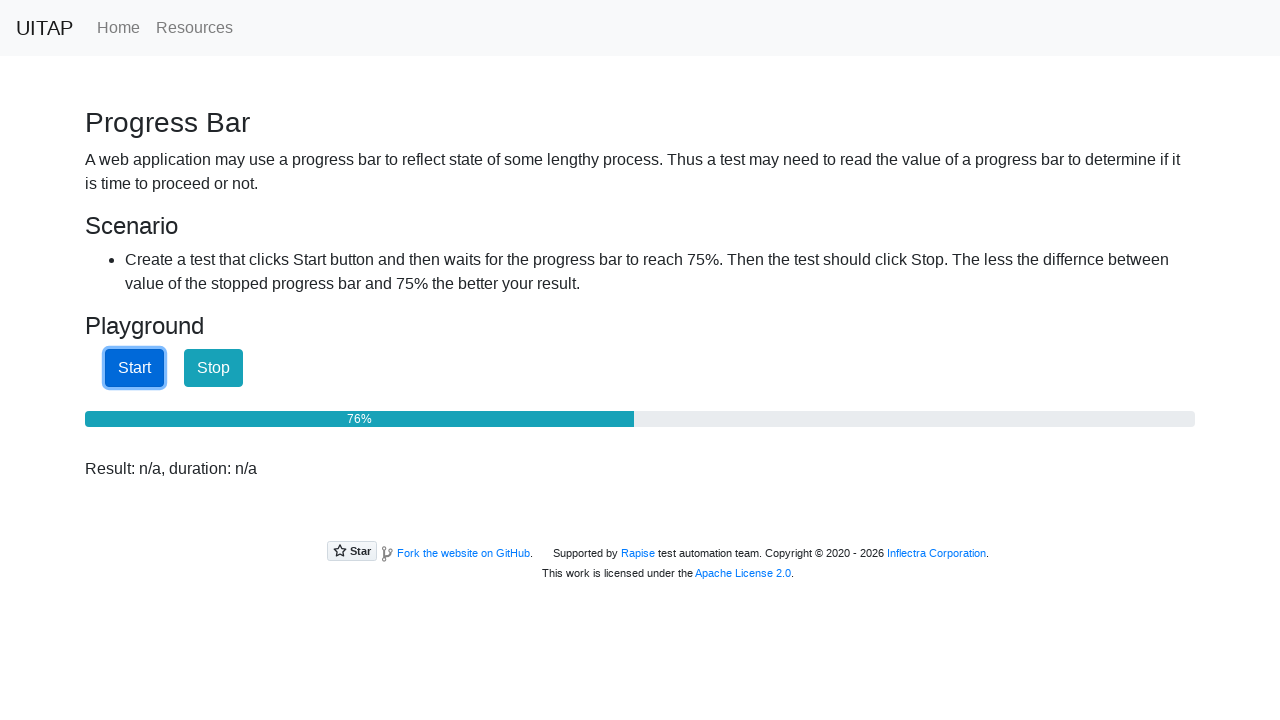

Clicked Stop button to halt progress bar at 75% at (214, 368) on internal:role=button[name="Stop"i]
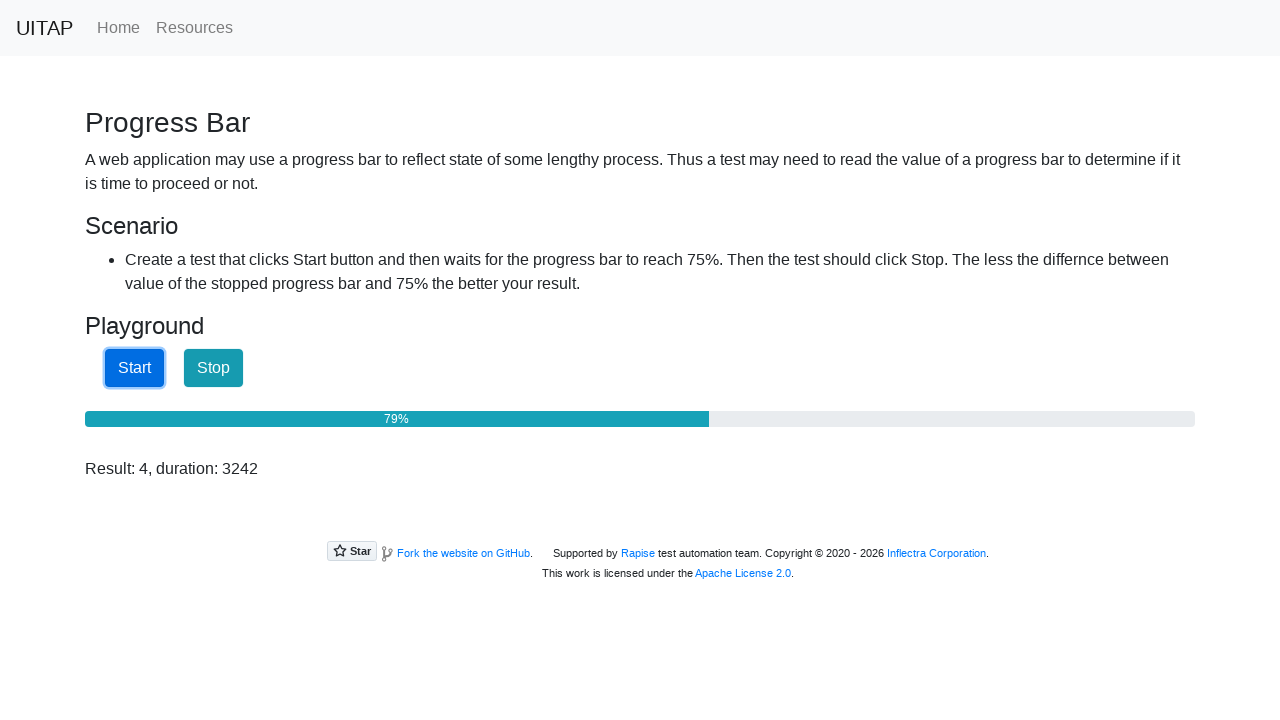

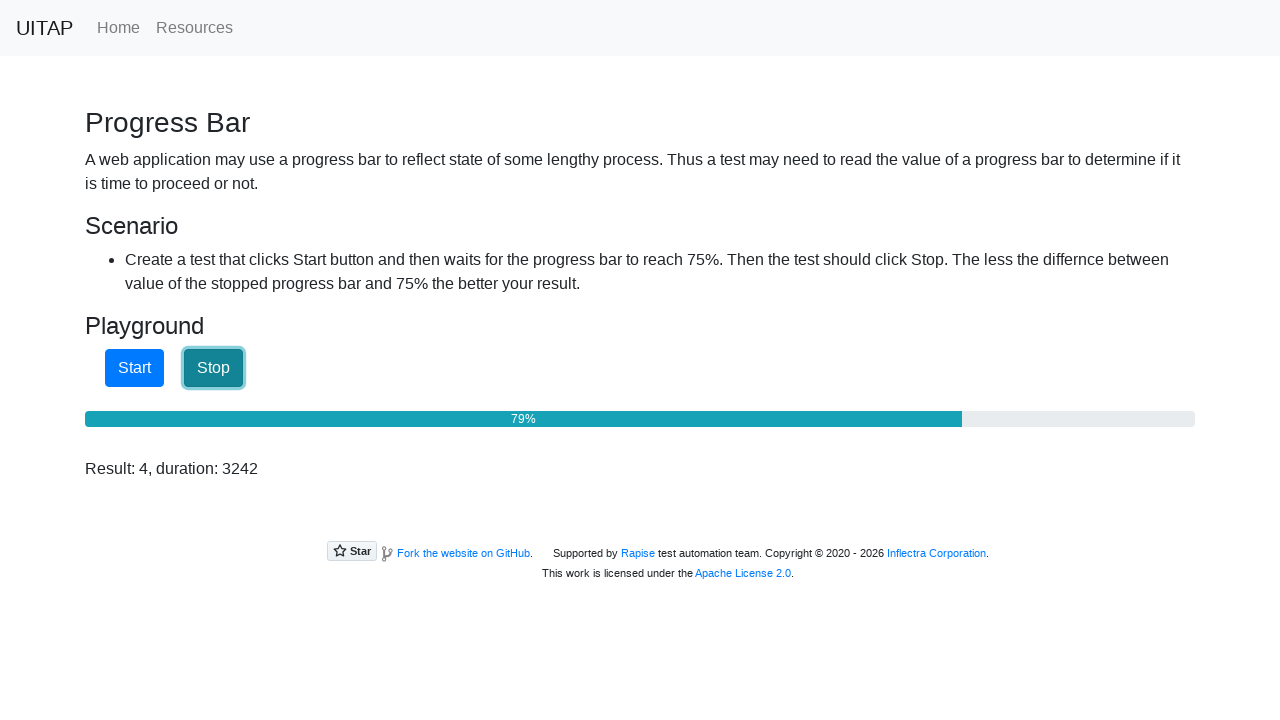